Tests form validation by filling in form fields with invalid data and verifying error messages appear

Starting URL: https://devmountain-qa.github.io/enter-wanted/1.4_Assignment/index.html

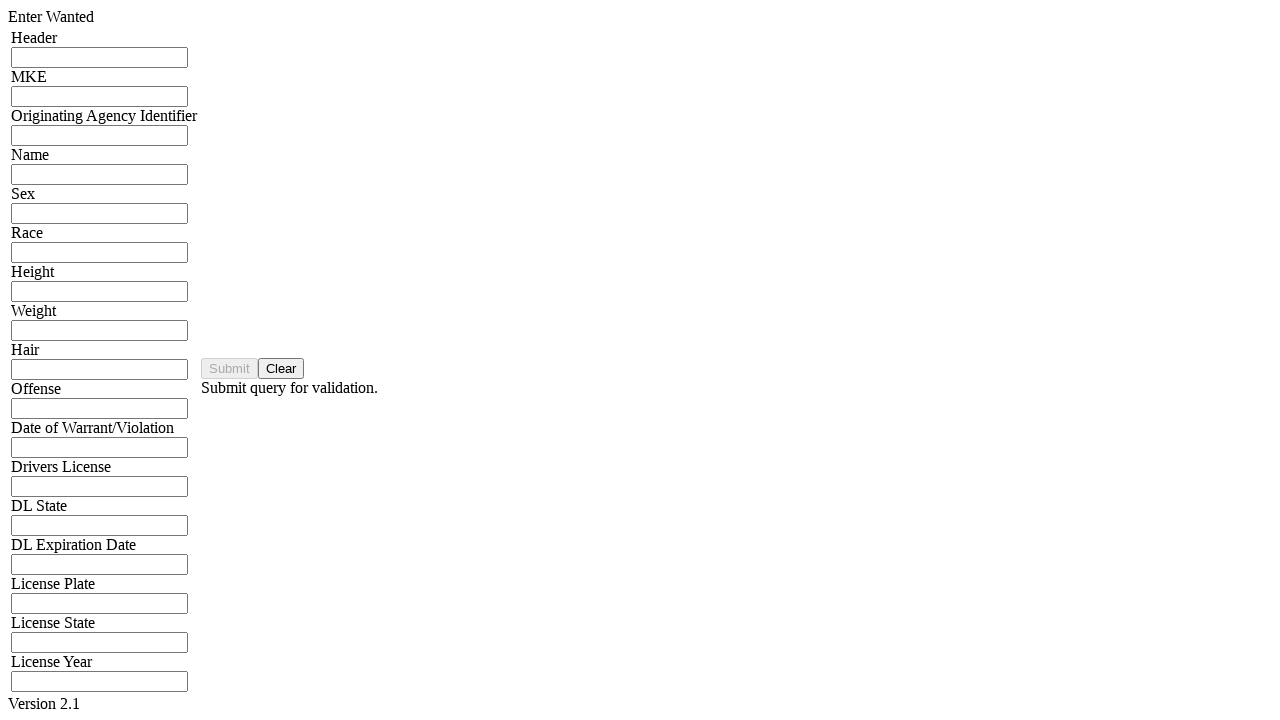

Navigated to form assignment page
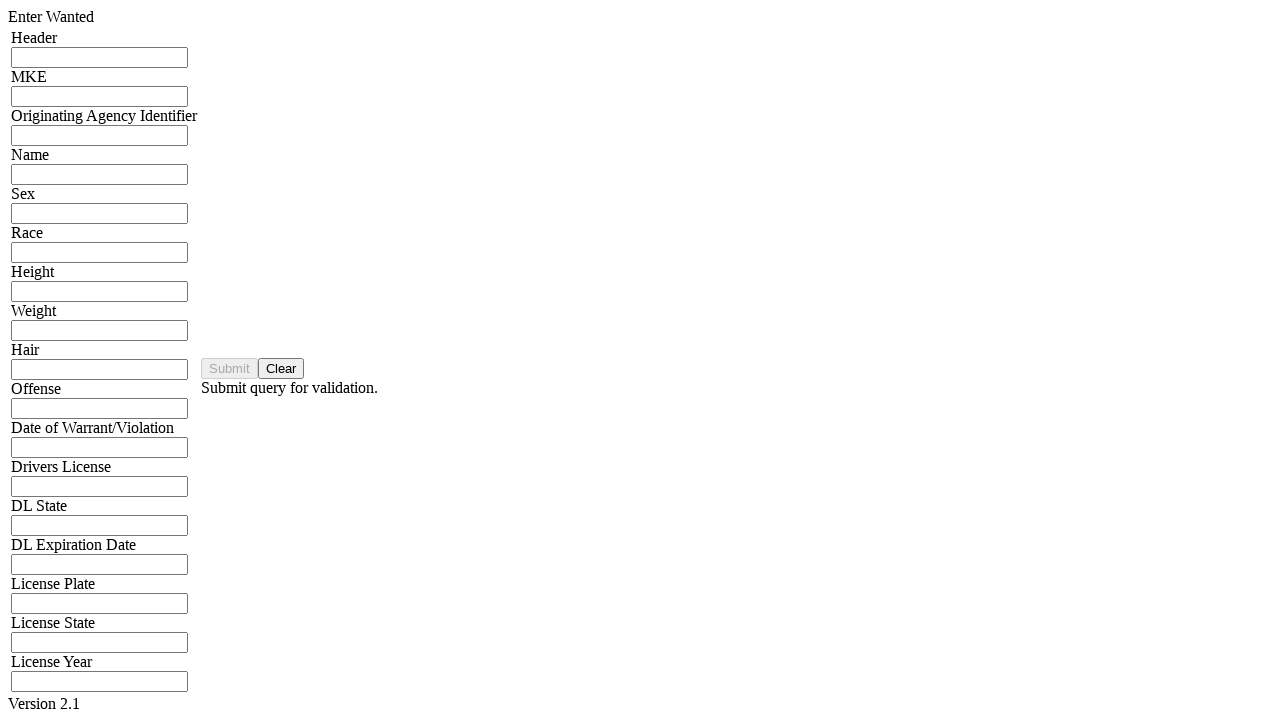

Filled Header field with 'blanks' on input[name="hdrInput"]
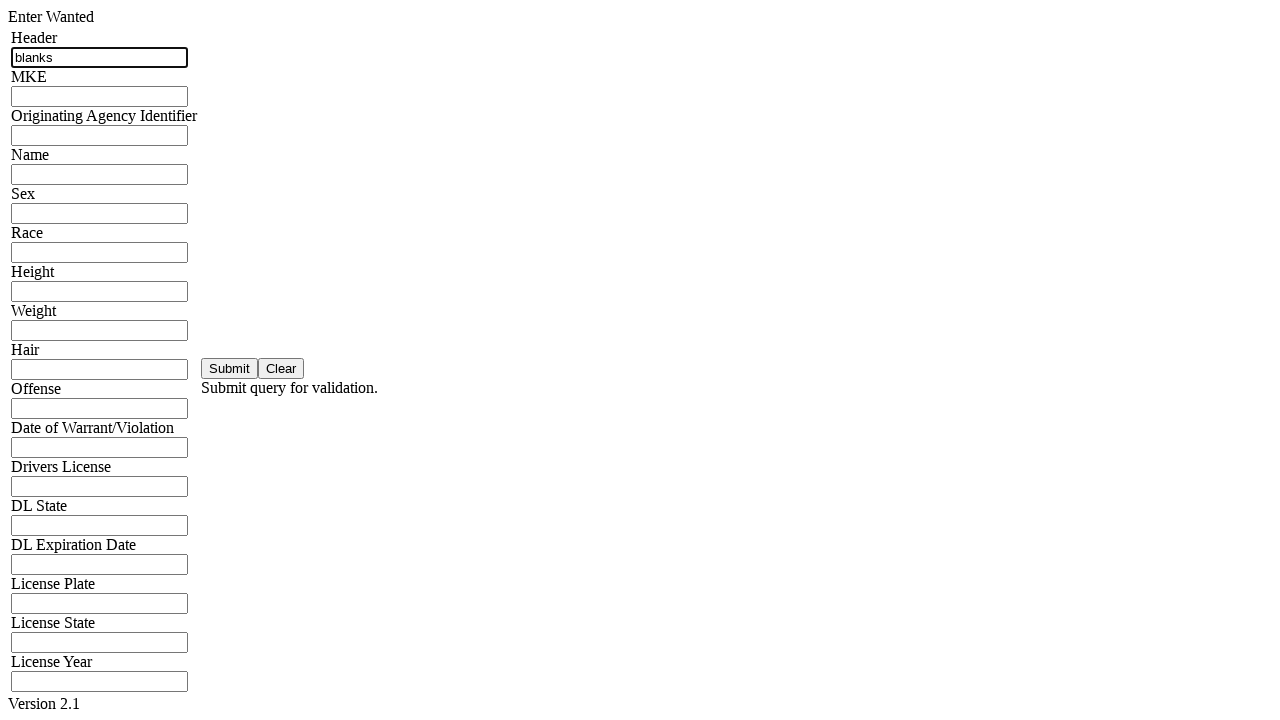

Filled MKE field with 'blanks' on input[name="mkeInput"]
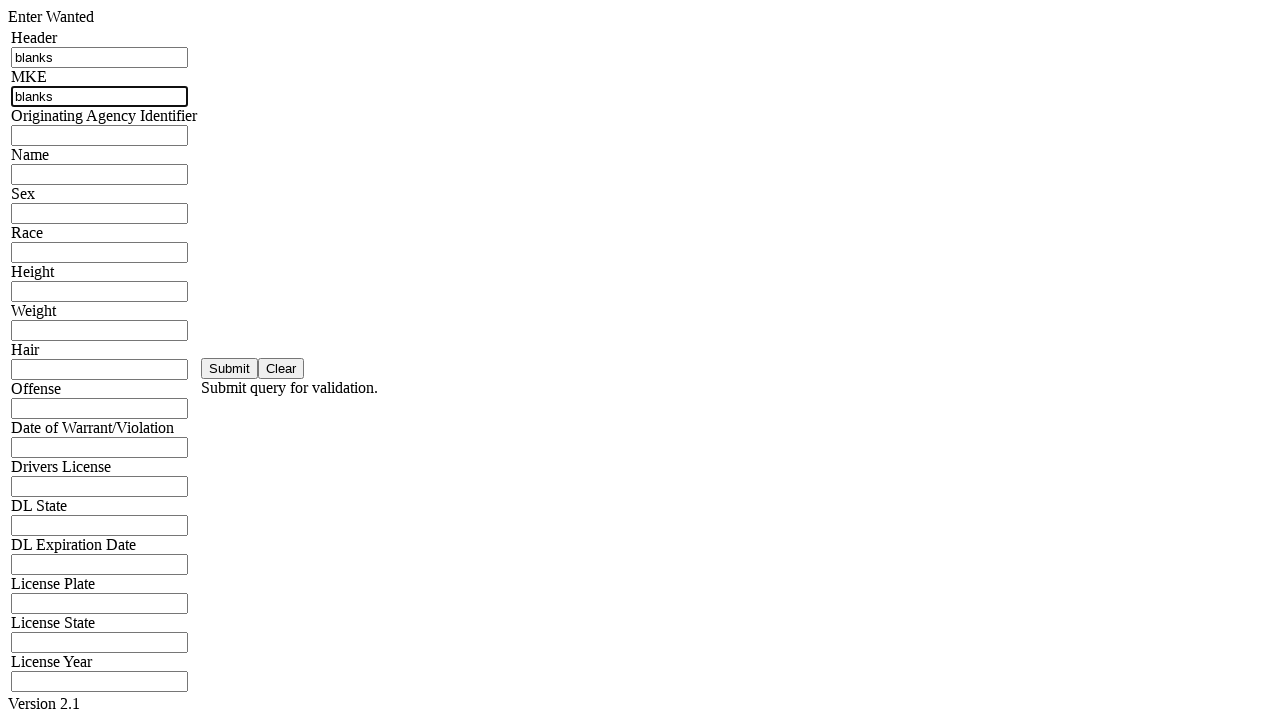

Filled OAI field with 'blanks' on input[name="oriInput"]
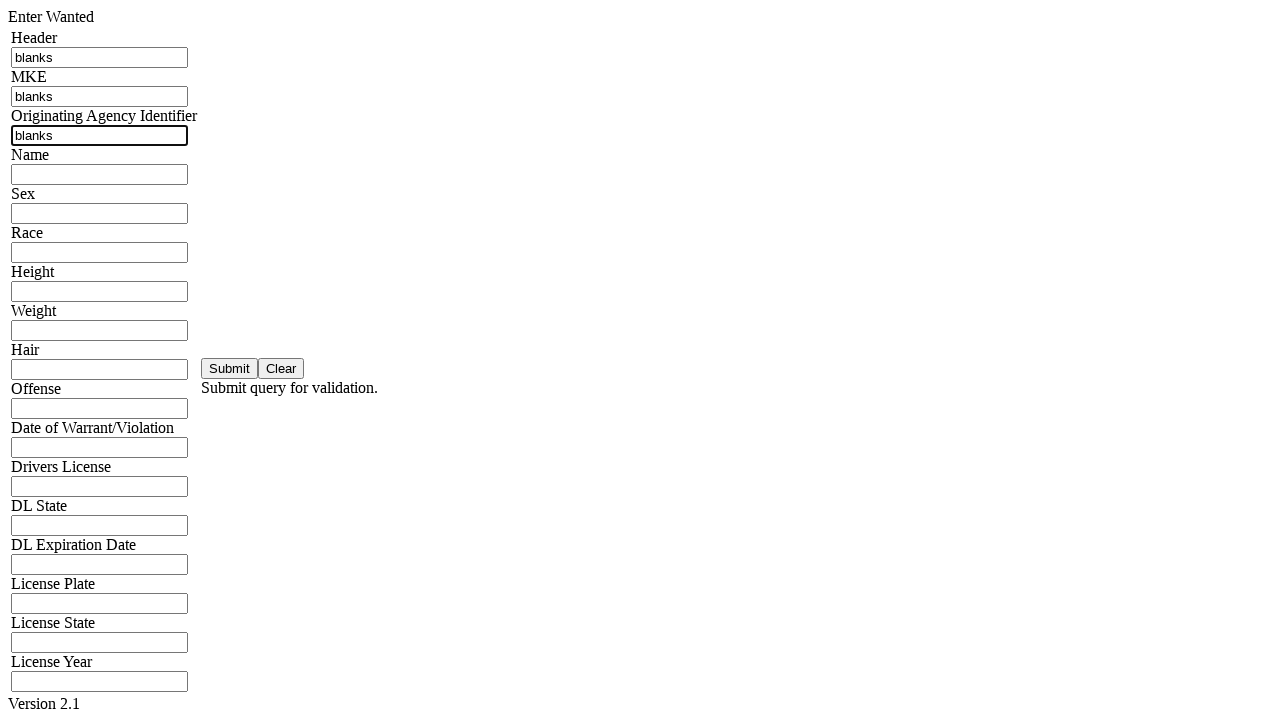

Filled Name field with 'blanks' on input[name="namInput"]
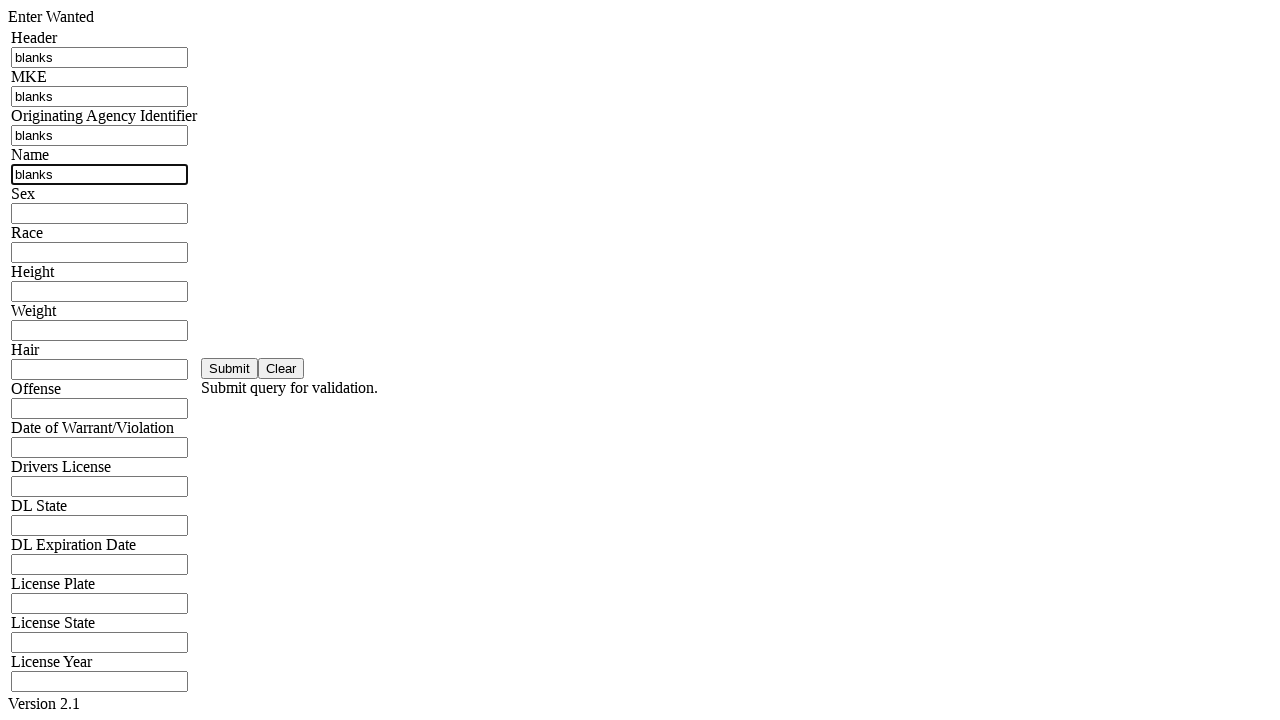

Clicked submit button to validate form at (230, 368) on button#saveBtn
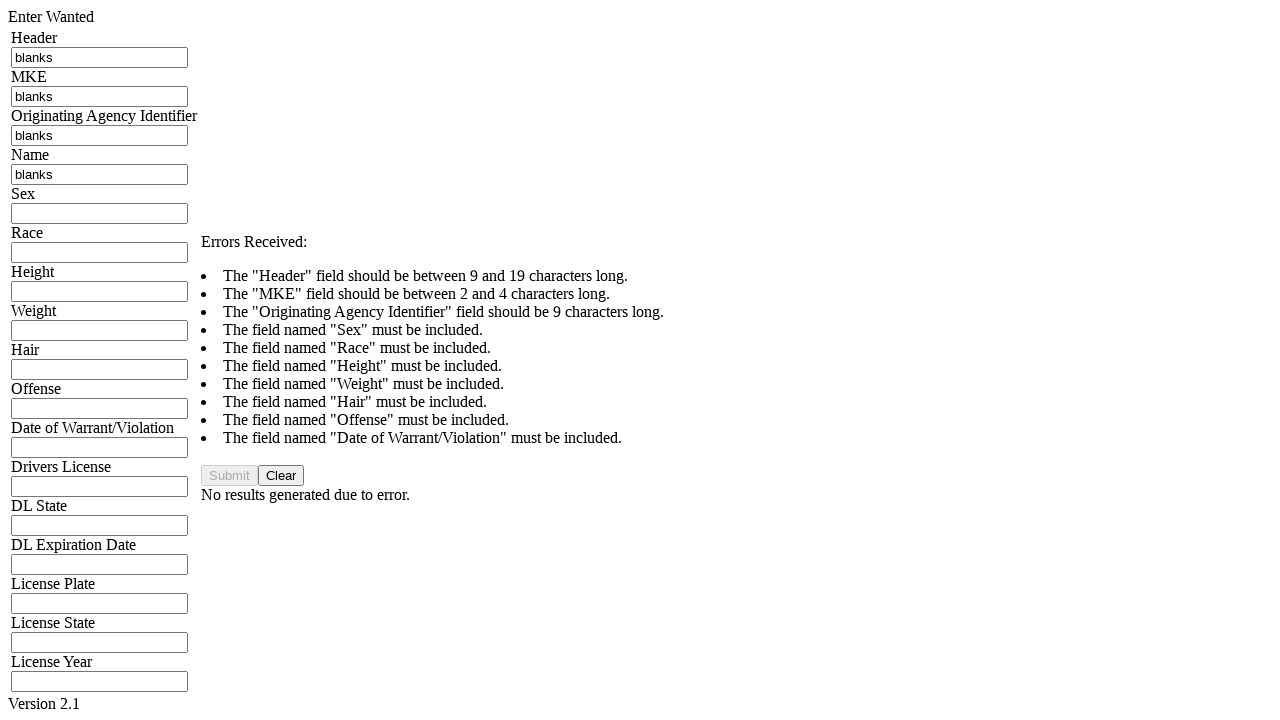

Error message container appeared
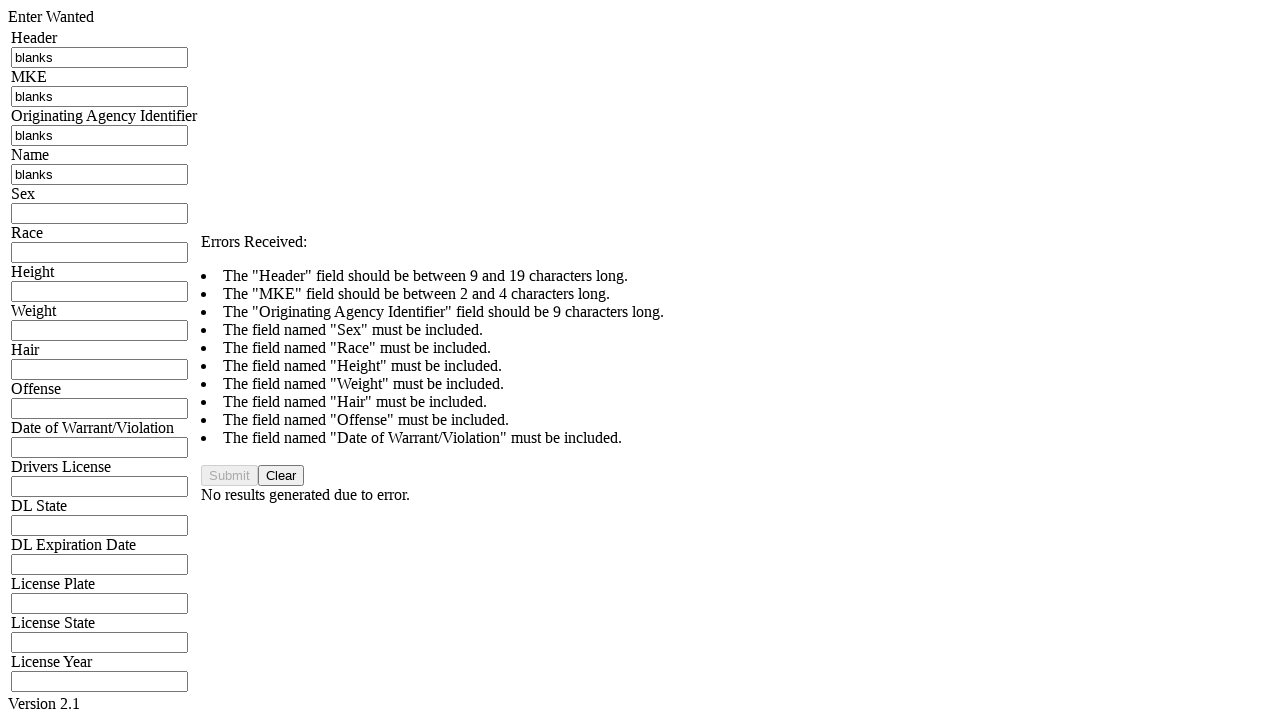

Retrieved error message text: ' Errors Received: '
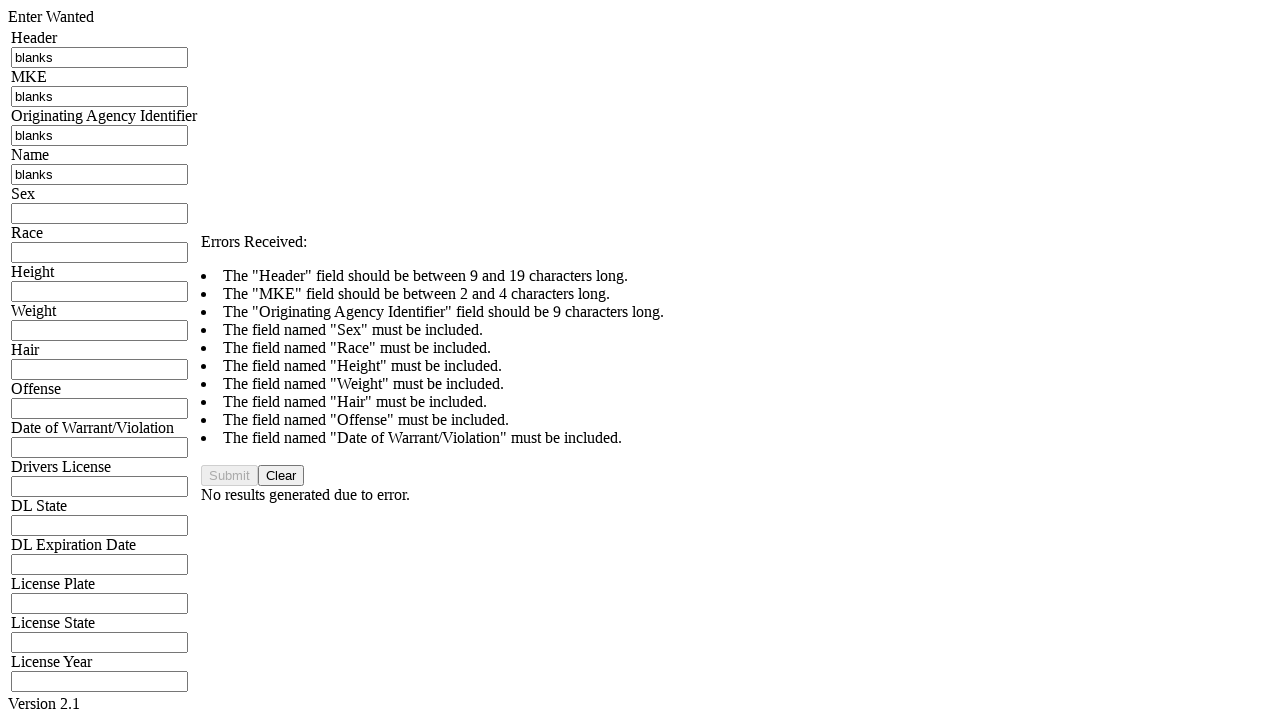

Verified error message contains 'Errors Received:'
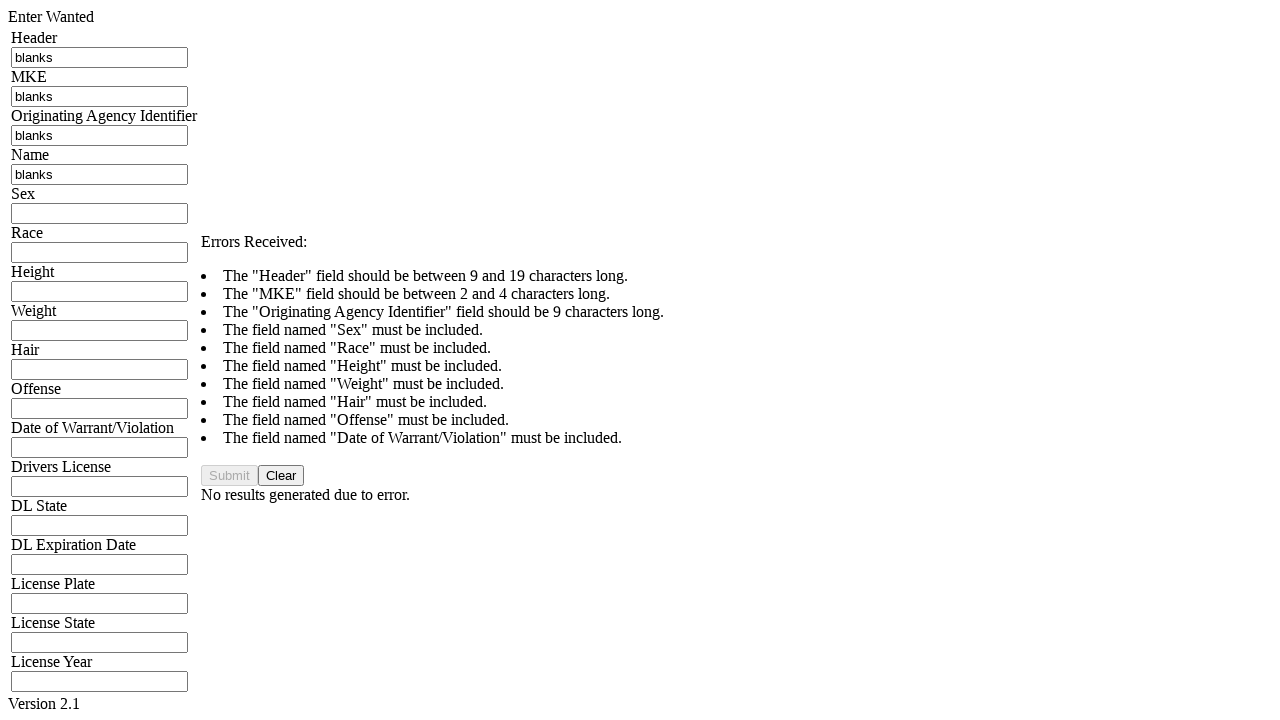

Clicked clear button to reset form at (281, 476) on button#clearBtn
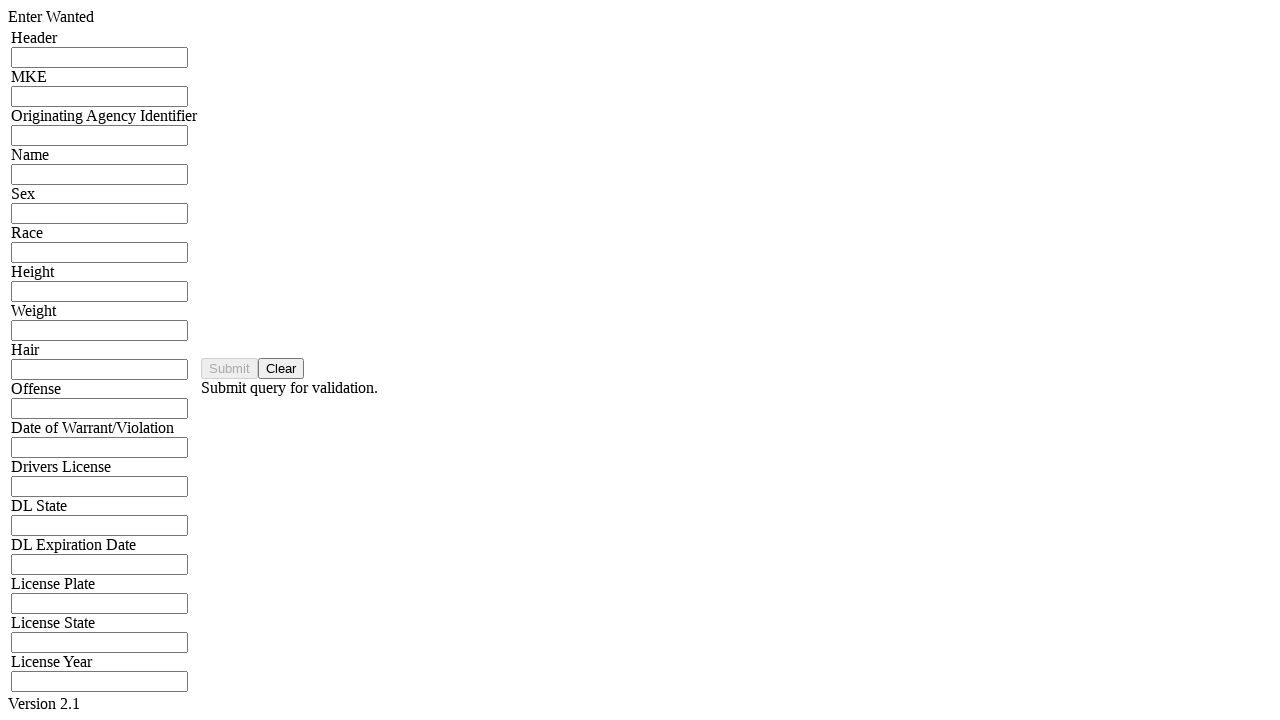

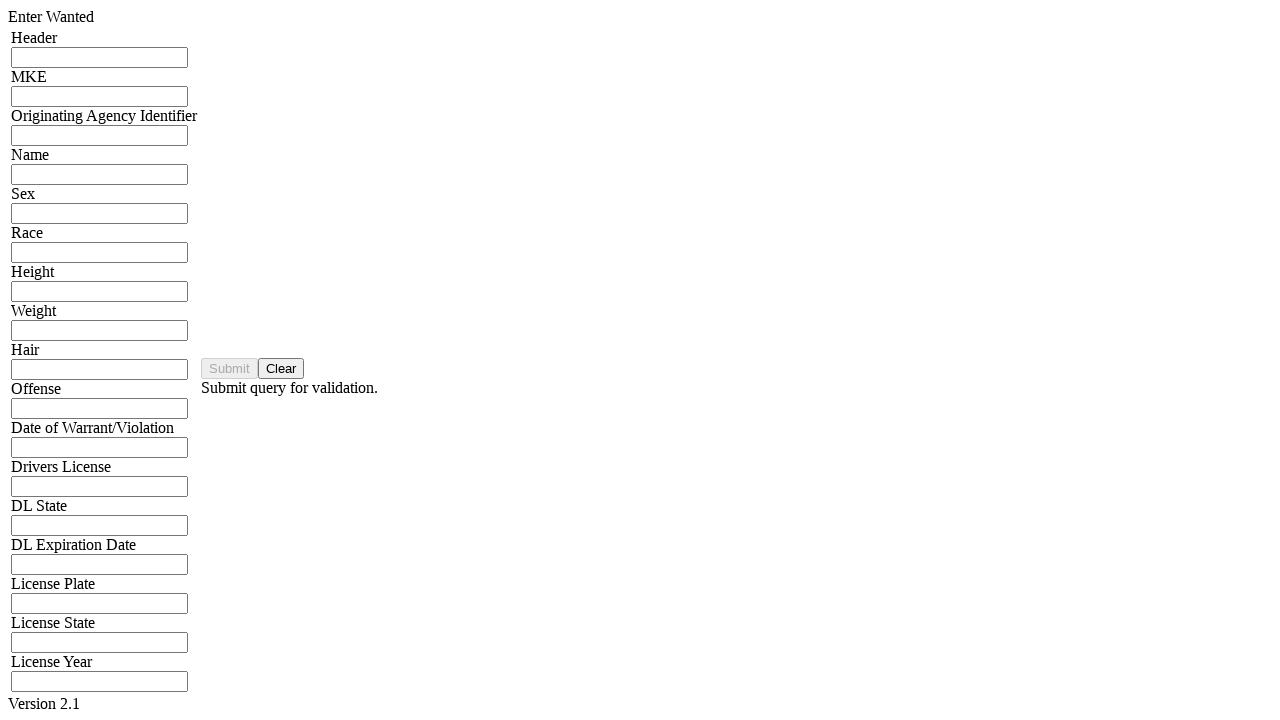